Tests browser window handling functionality by clicking buttons to open new tabs and windows, switching between them, and verifying content on each opened page.

Starting URL: https://demoqa.com/browser-windows

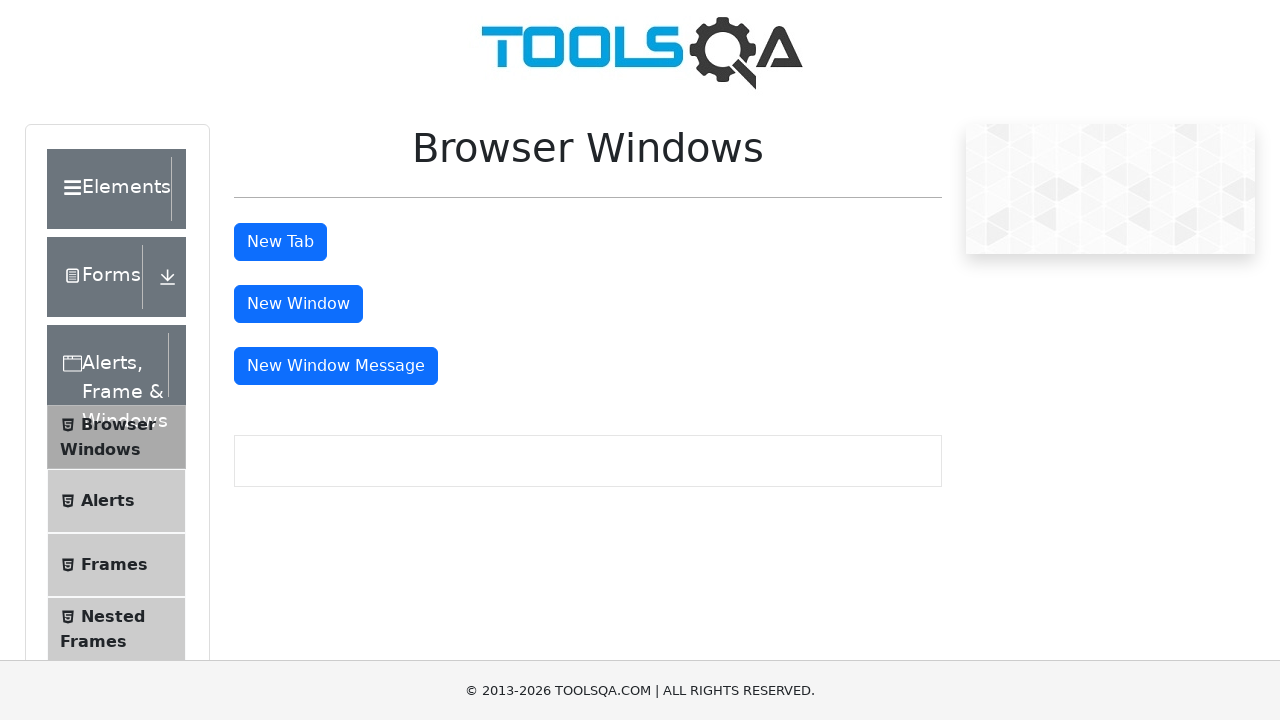

Scrolled down on the page using ArrowDown key
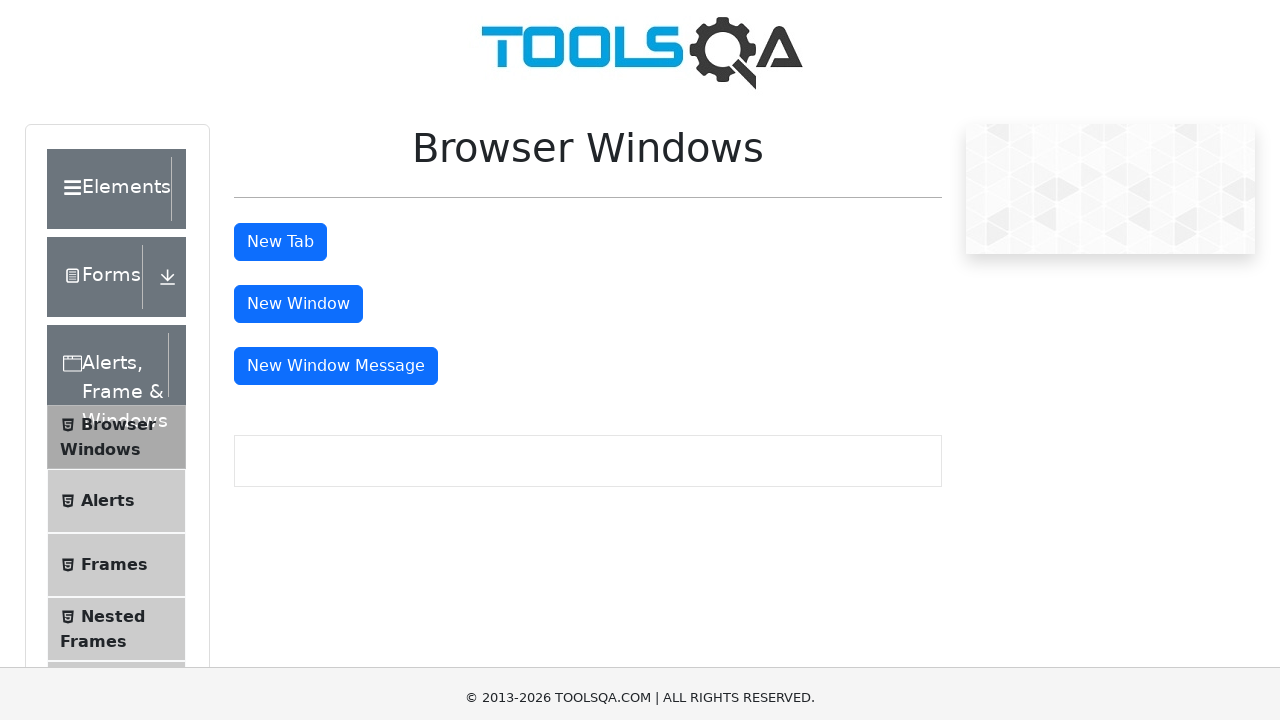

Clicked the 'New Tab' button to open a new tab at (280, 202) on button#tabButton
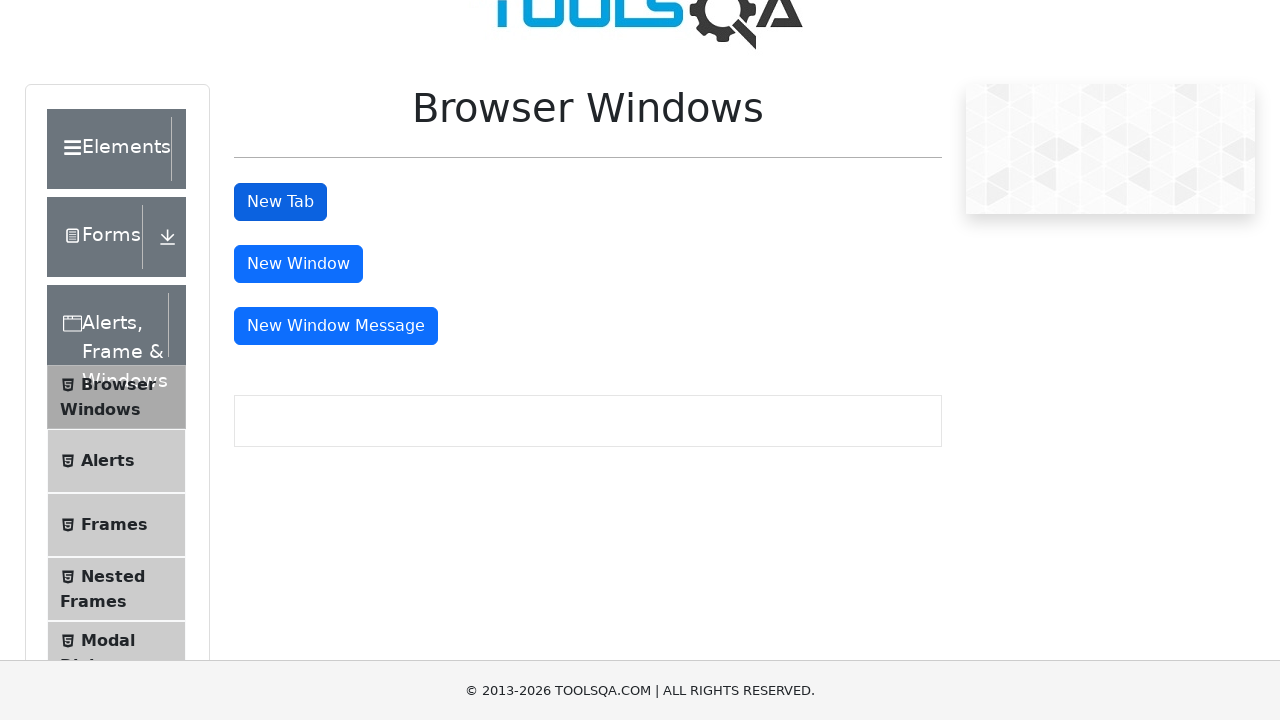

Waited for new tab to load
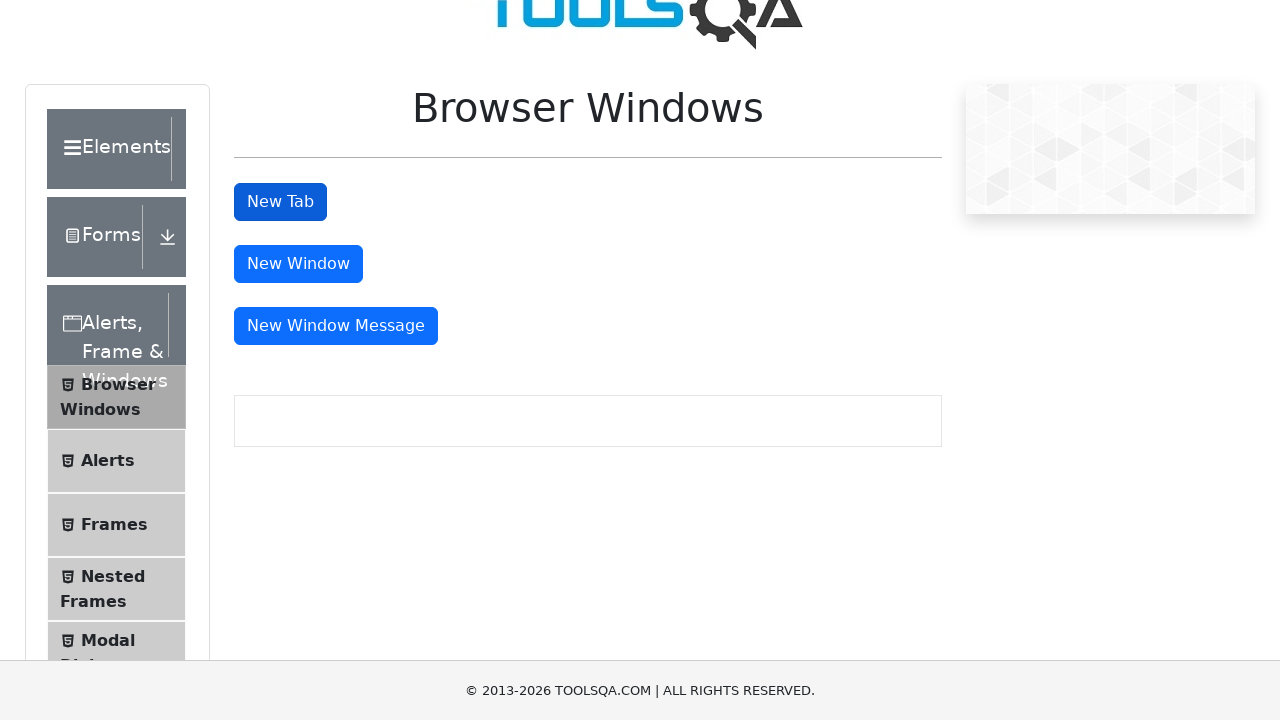

Switched to the new tab
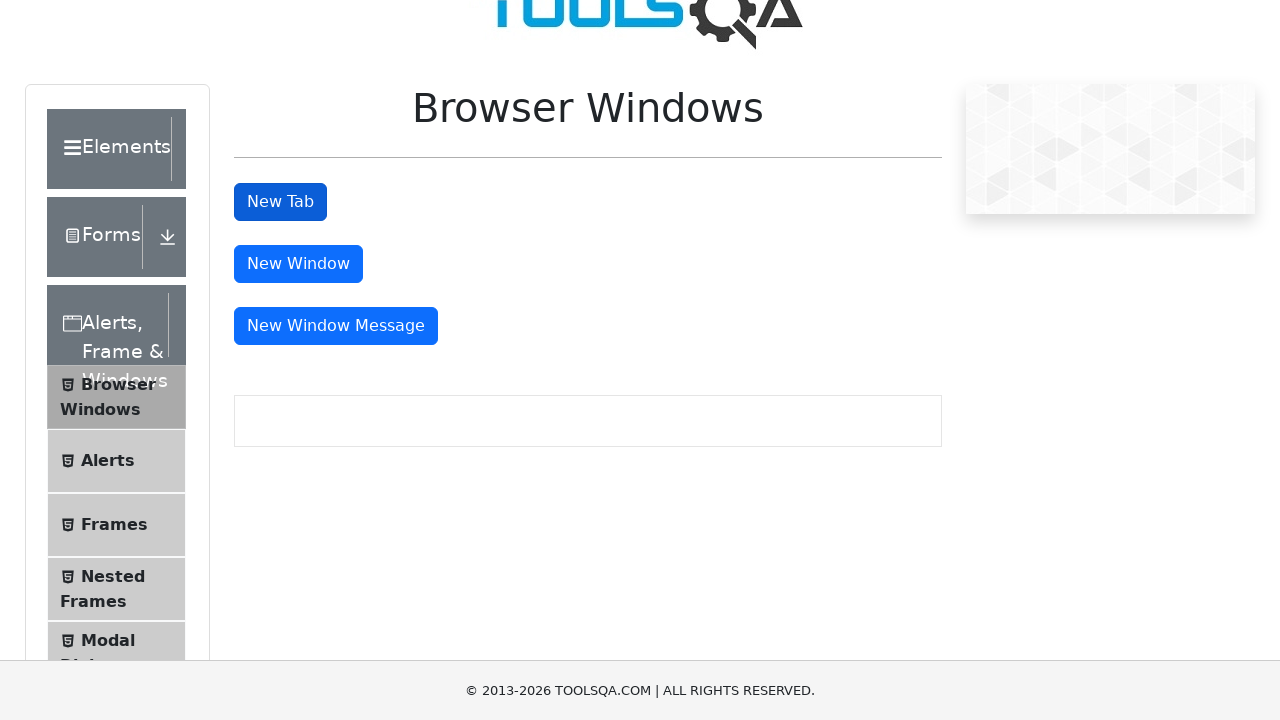

Waited for sample heading to appear on new tab
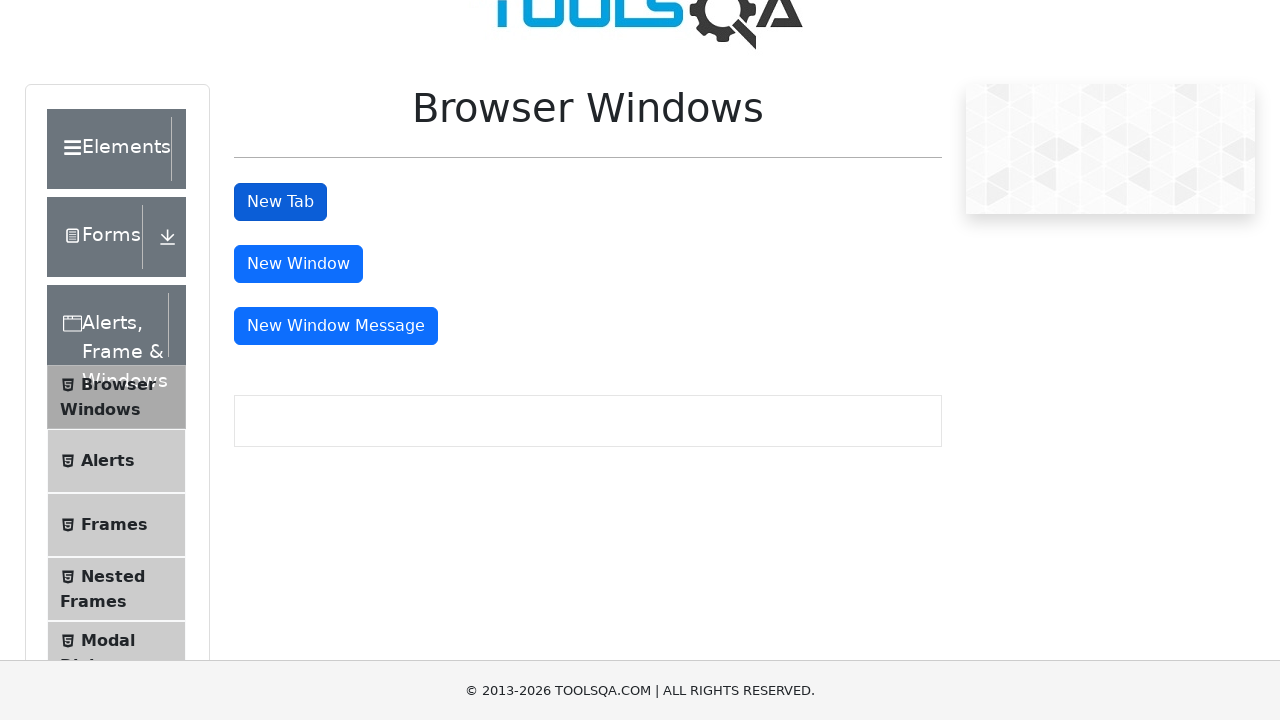

Retrieved text from new tab: 'This is a sample page'
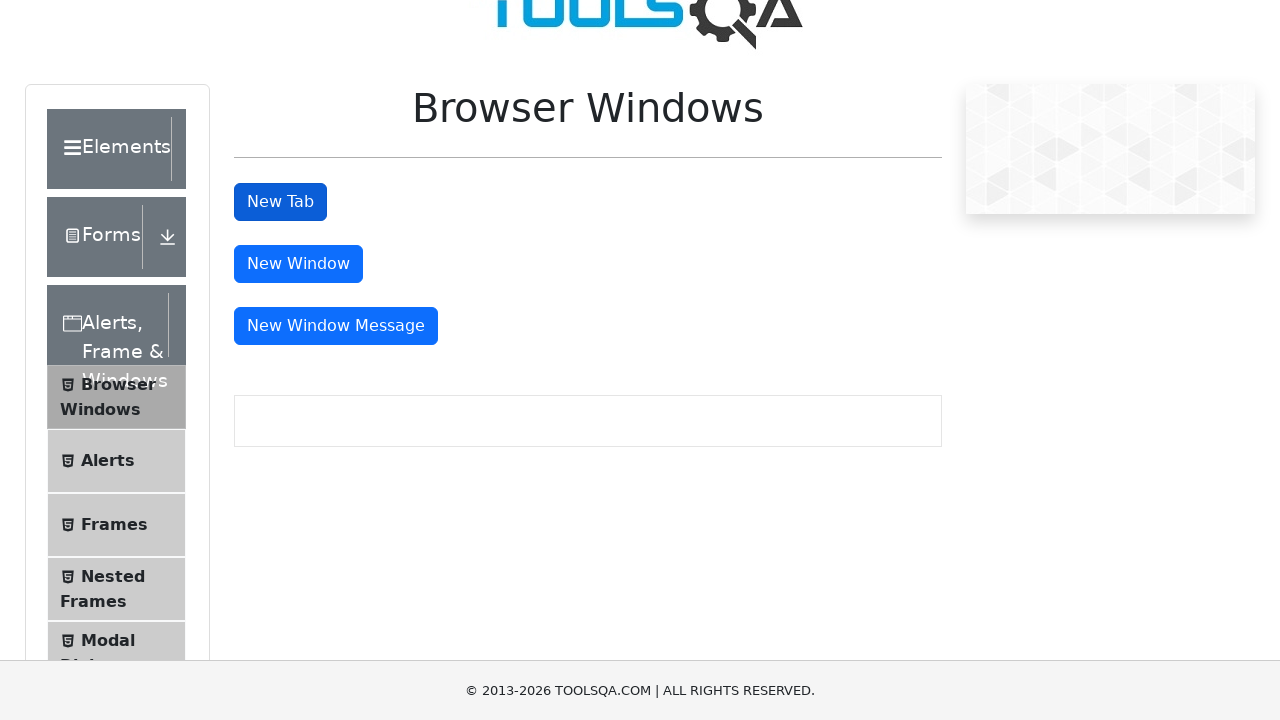

Switched back to original page
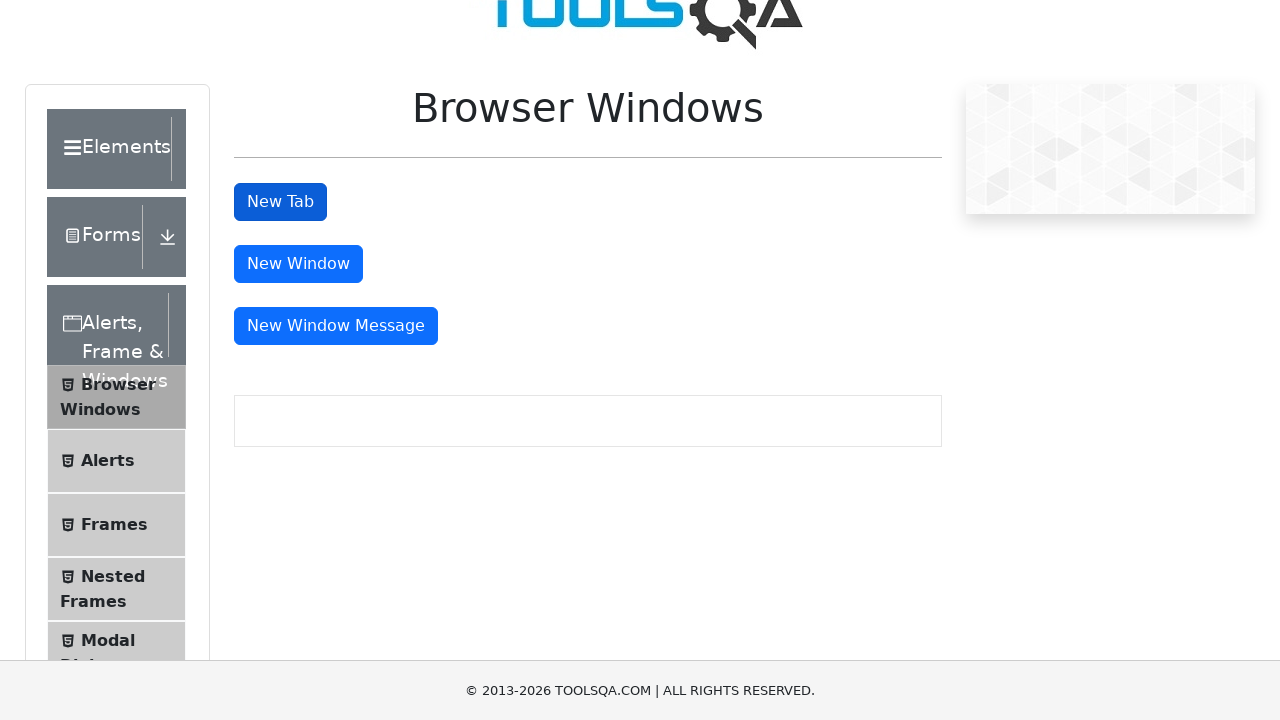

Clicked the 'New Window' button to open a new window at (298, 264) on button#windowButton
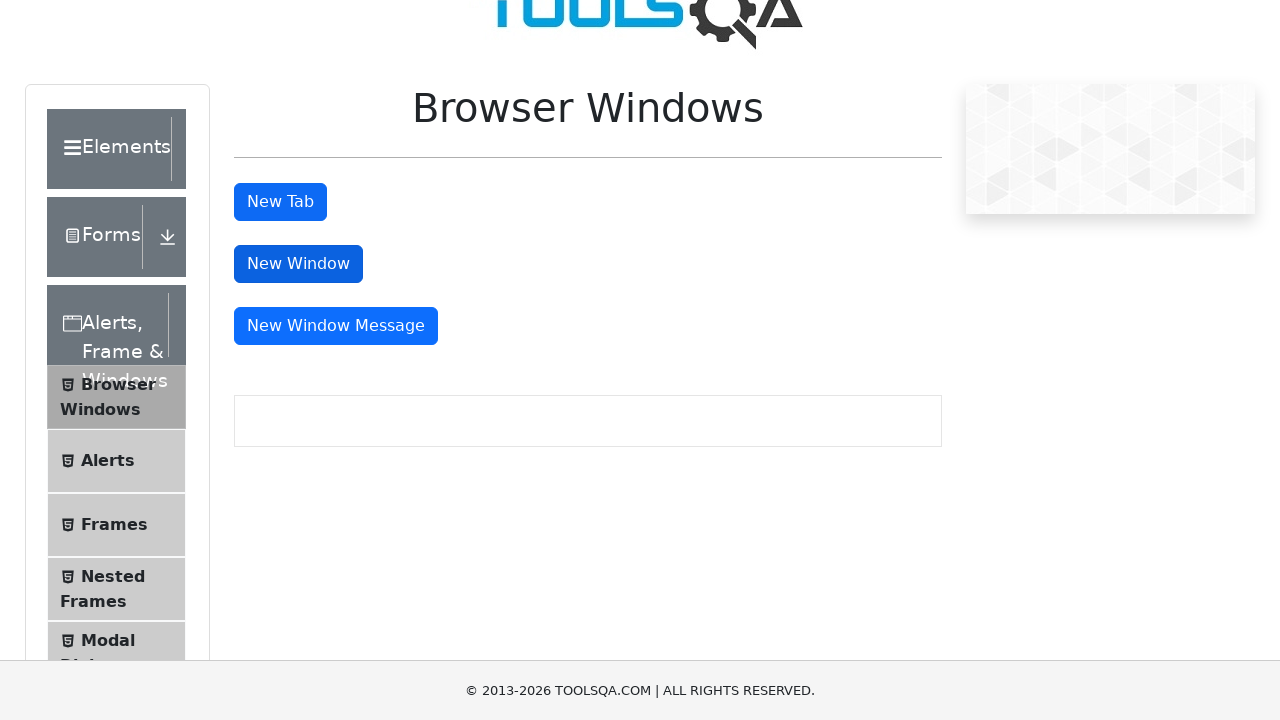

Waited for new window to load
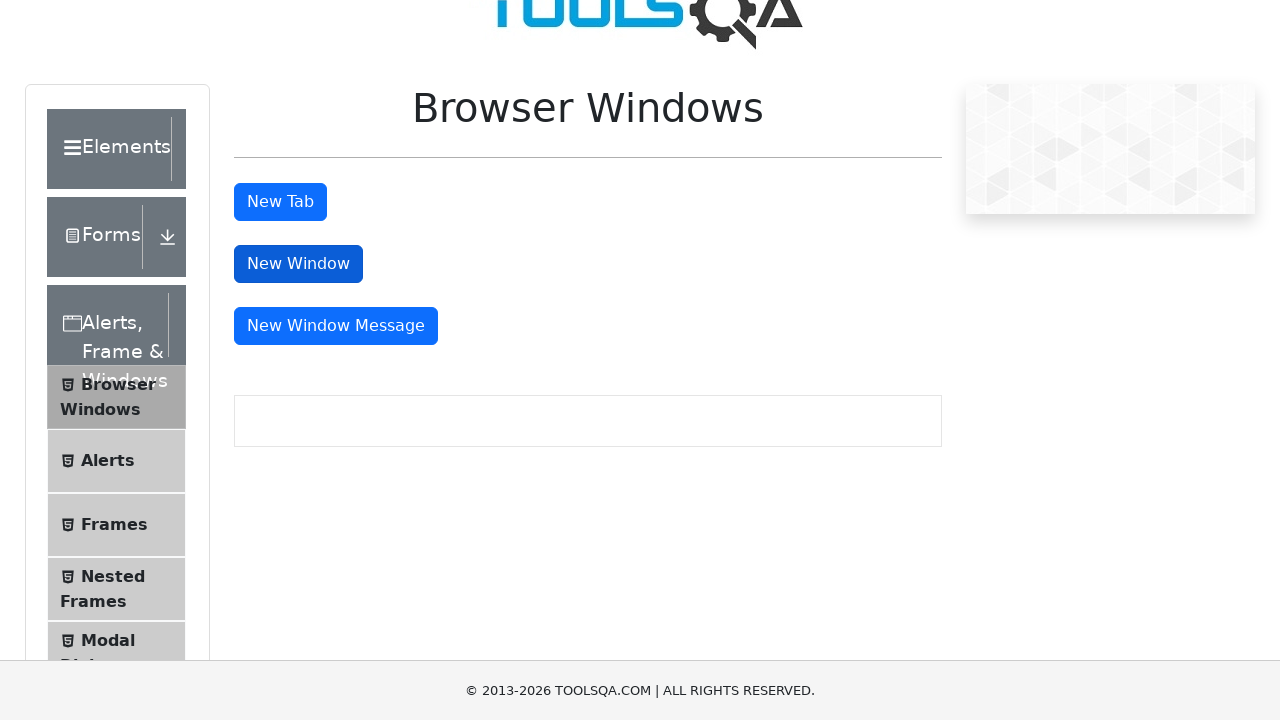

Switched to the new window
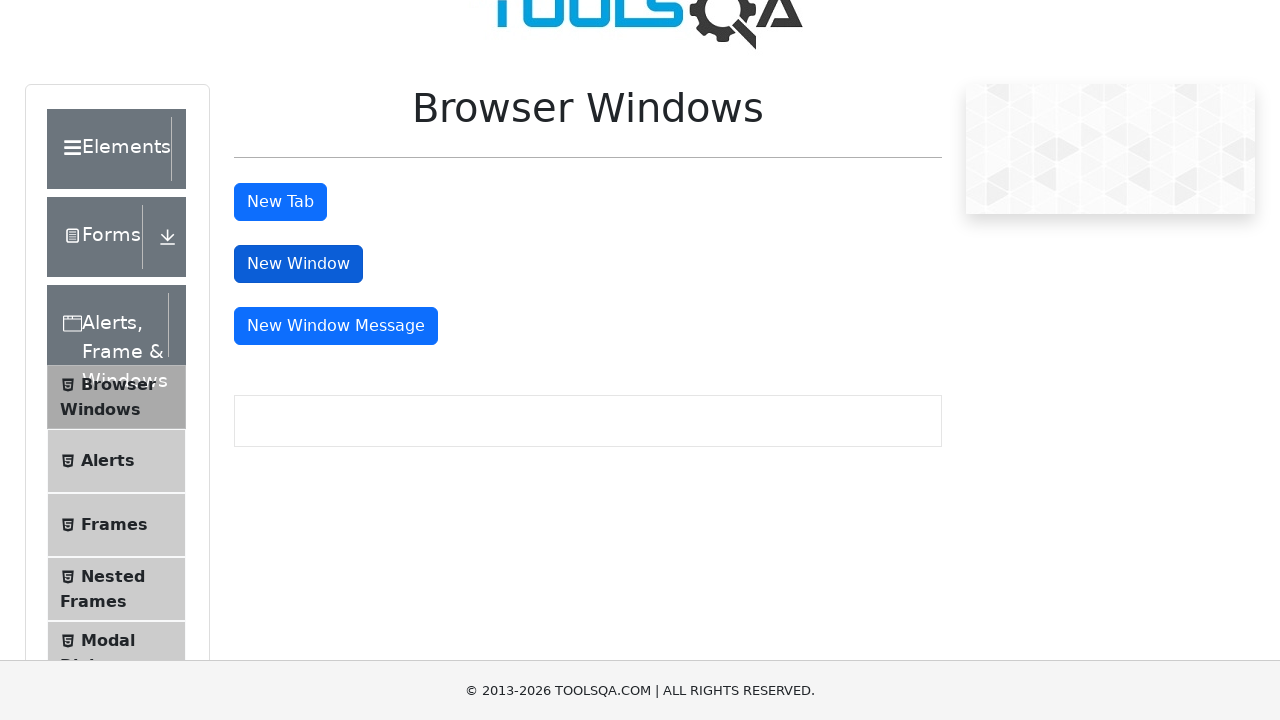

Waited for sample heading to appear on new window
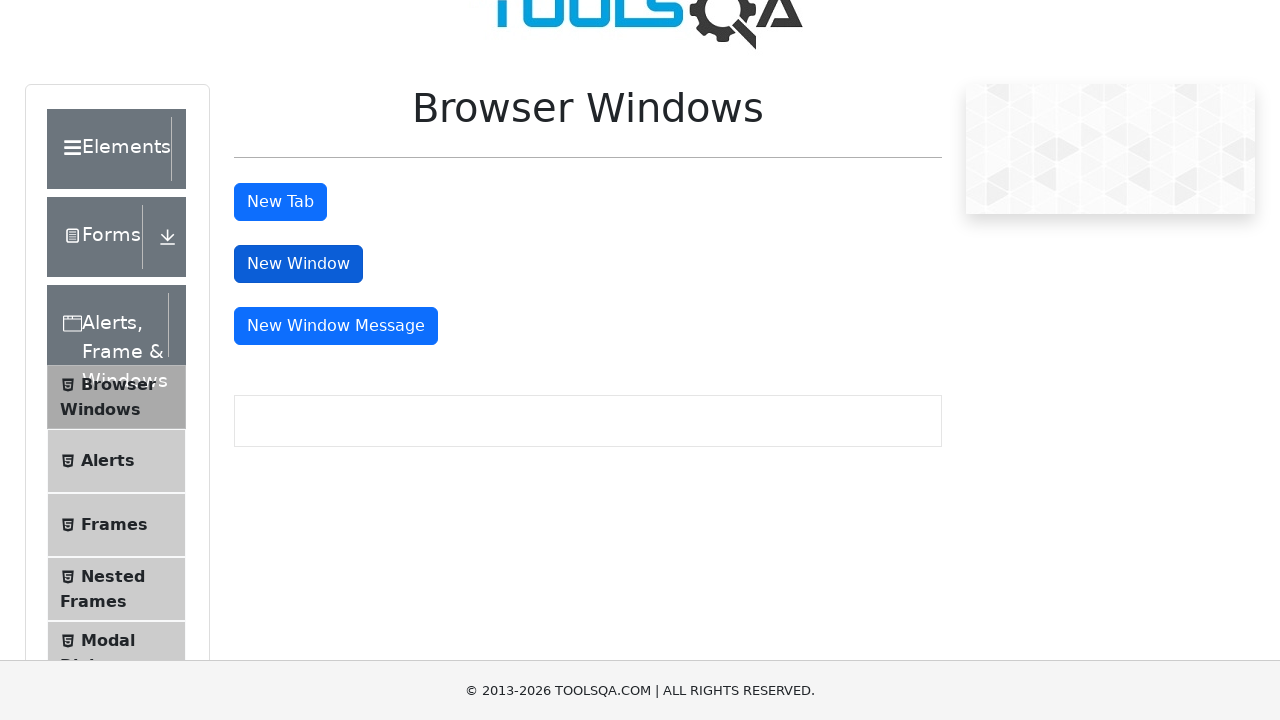

Retrieved text from new window: 'This is a sample page'
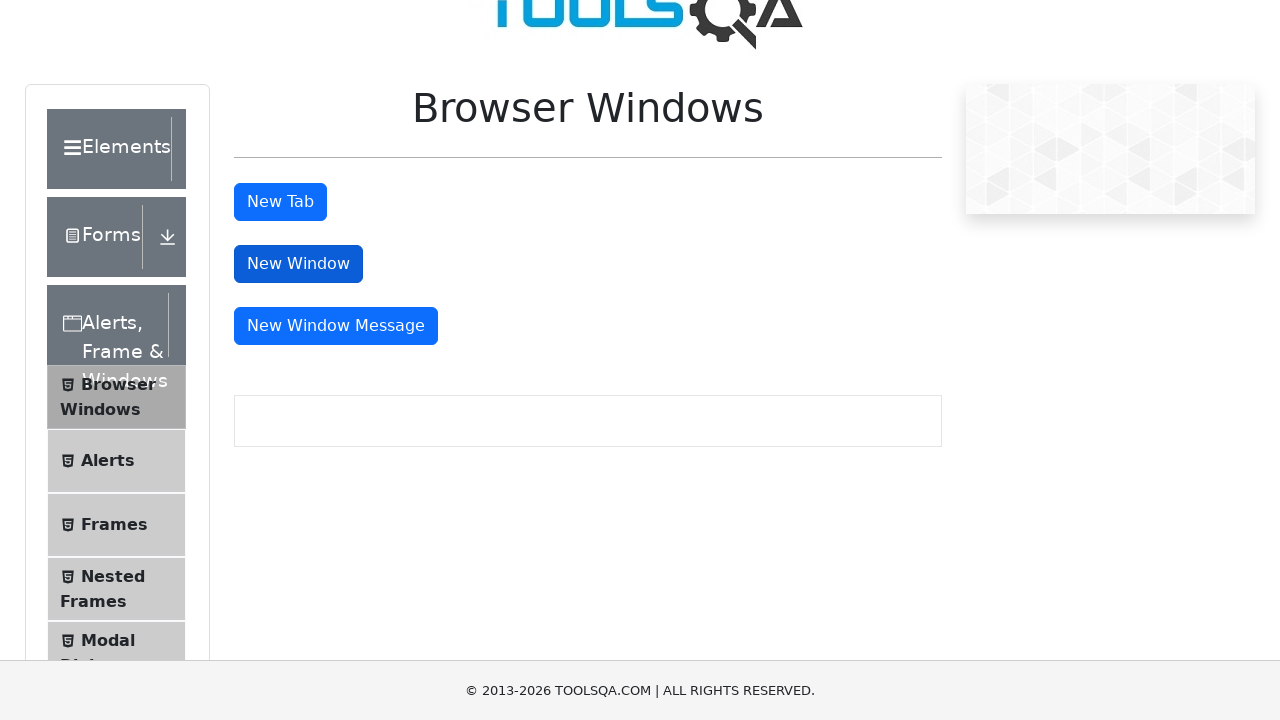

Switched back to original page
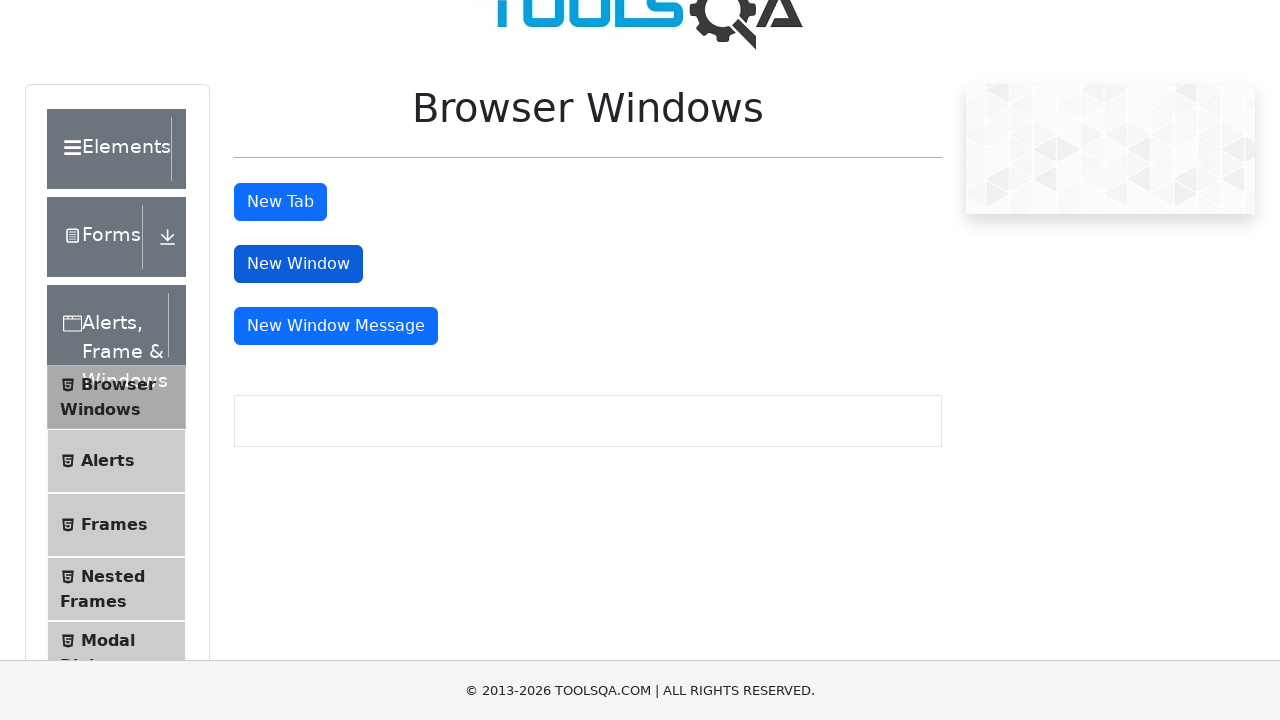

Scrolled down on the page using ArrowDown key
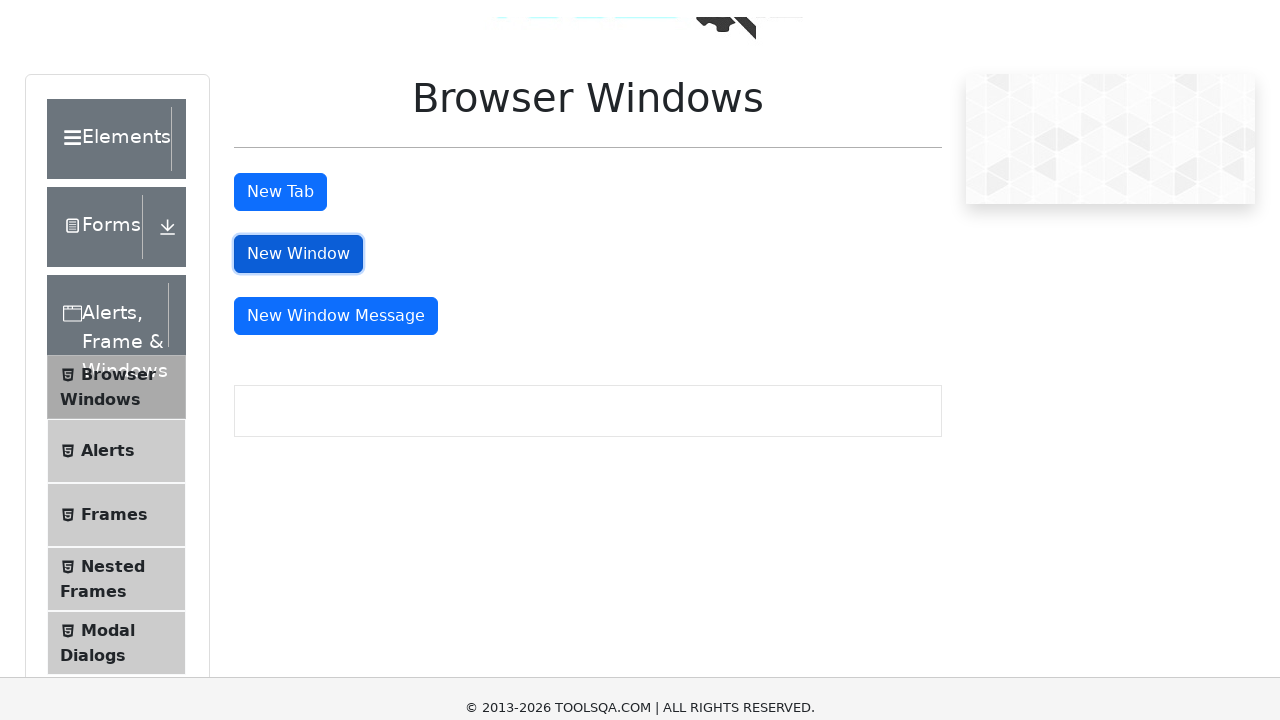

Clicked the second button to open a new window with message at (336, 286) on (//button[@class='btn btn-primary'])[2]
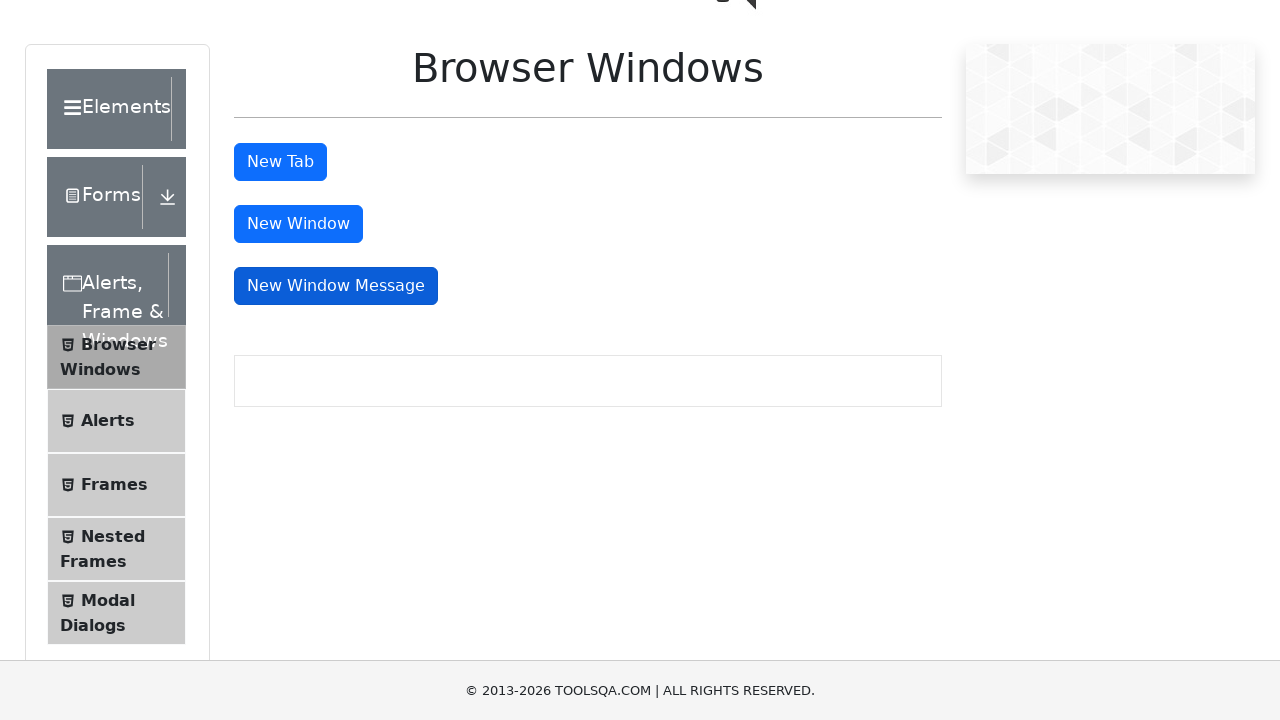

Waited for new message window to load
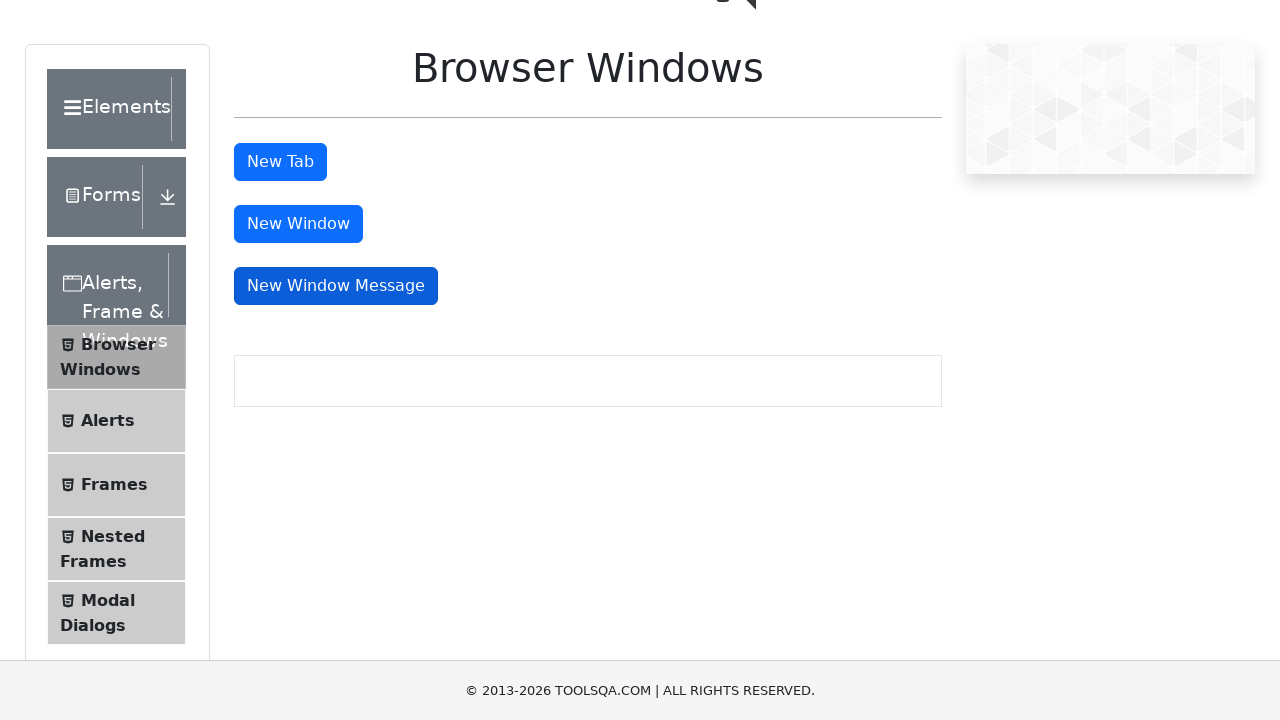

Switched to the new message window
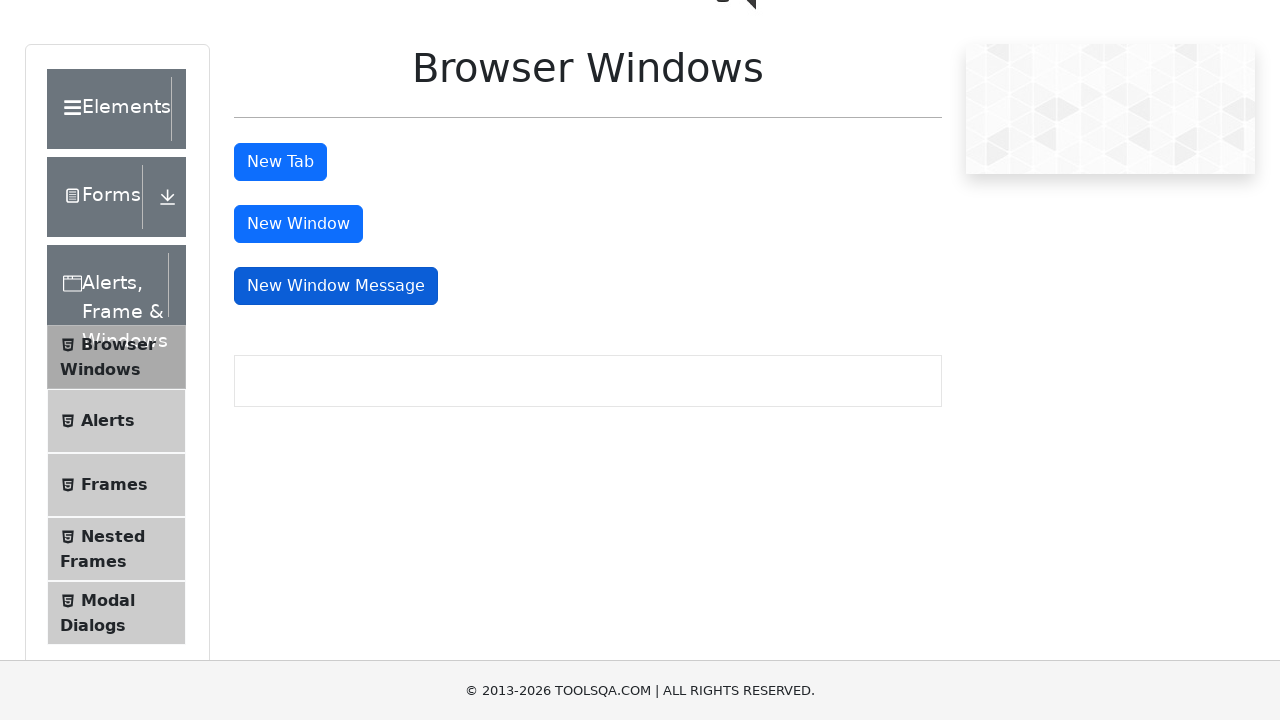

Switched back to original page
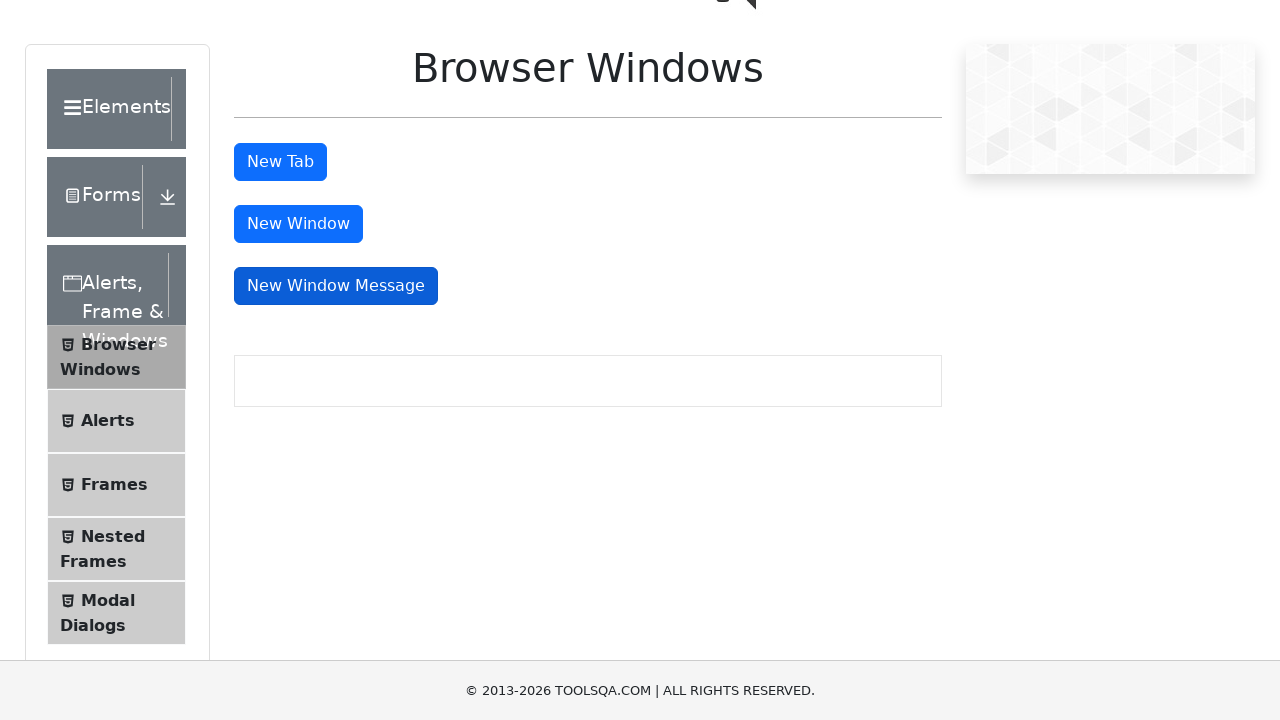

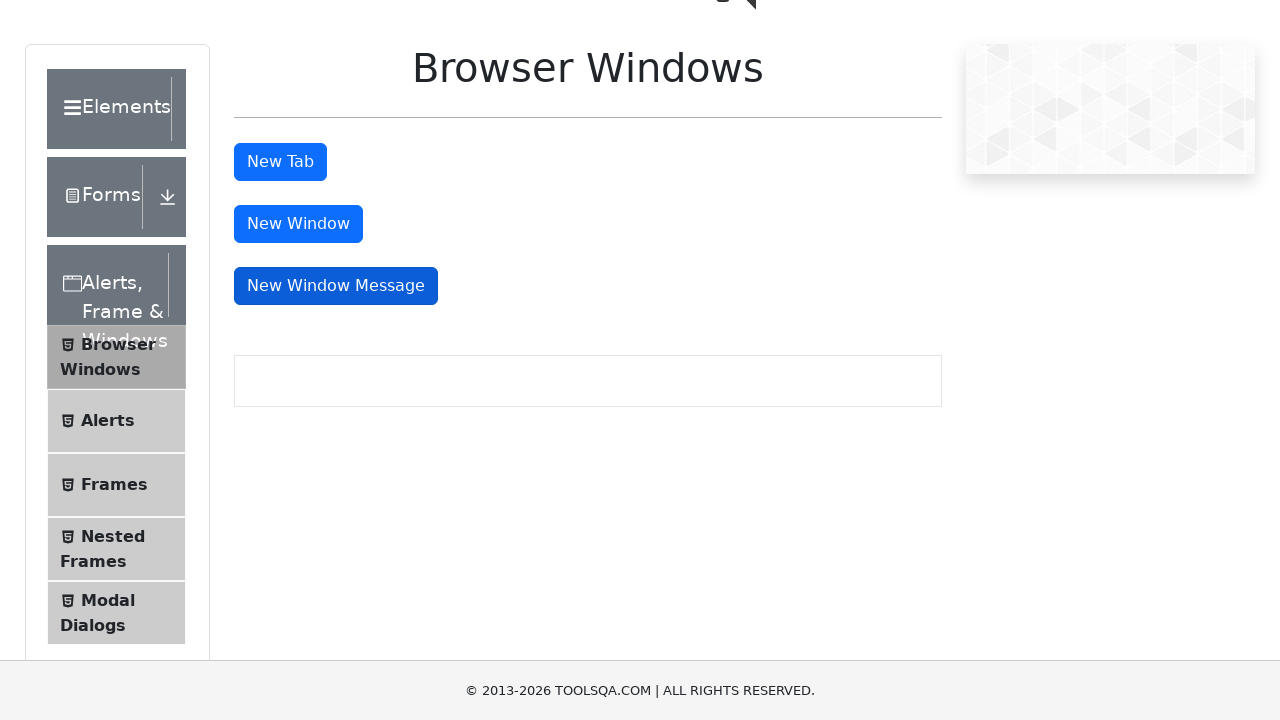